Tests different types of button interactions including double click, right click, and regular click, verifying the appropriate messages appear

Starting URL: https://demoqa.com/buttons

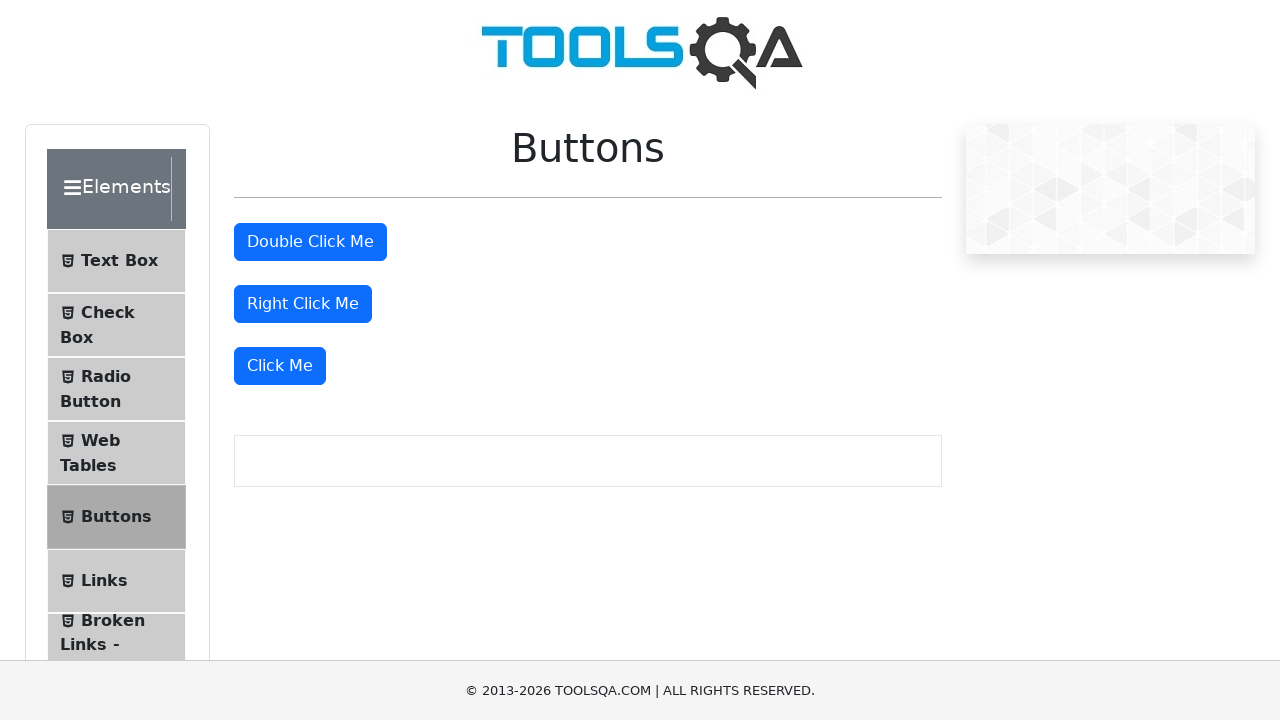

Double-clicked the double click button at (310, 242) on #doubleClickBtn
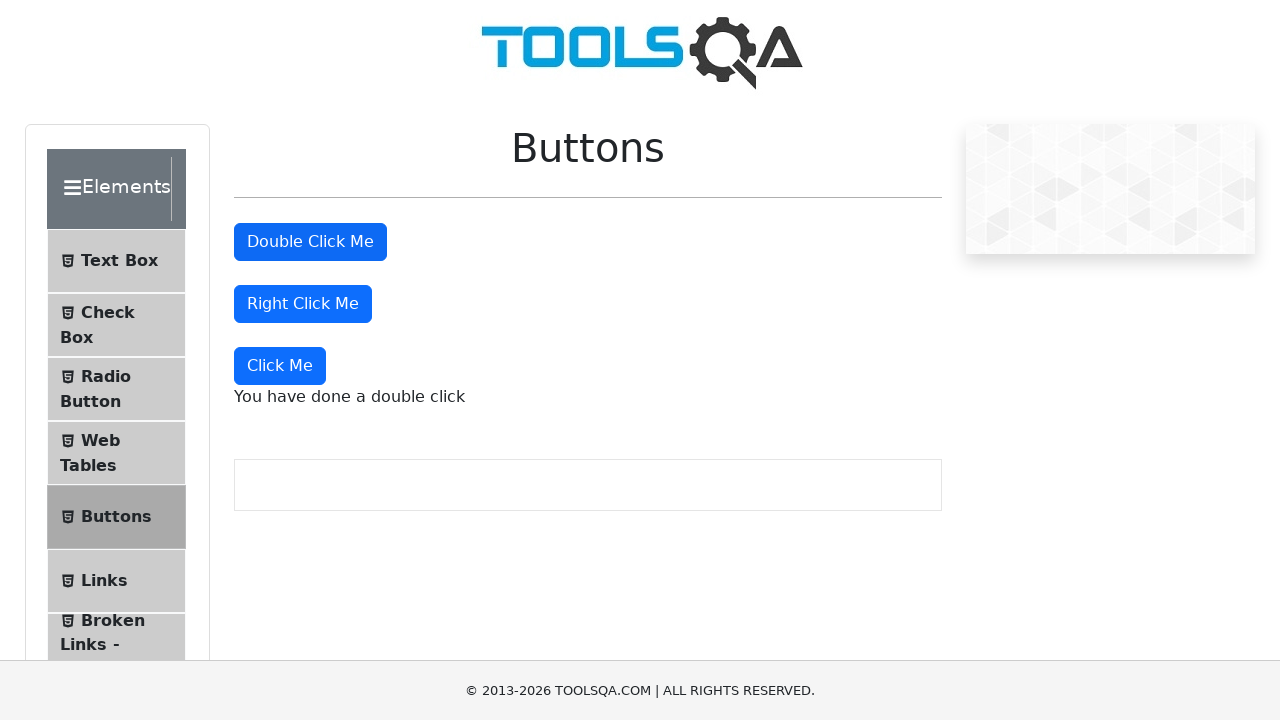

Double click message appeared
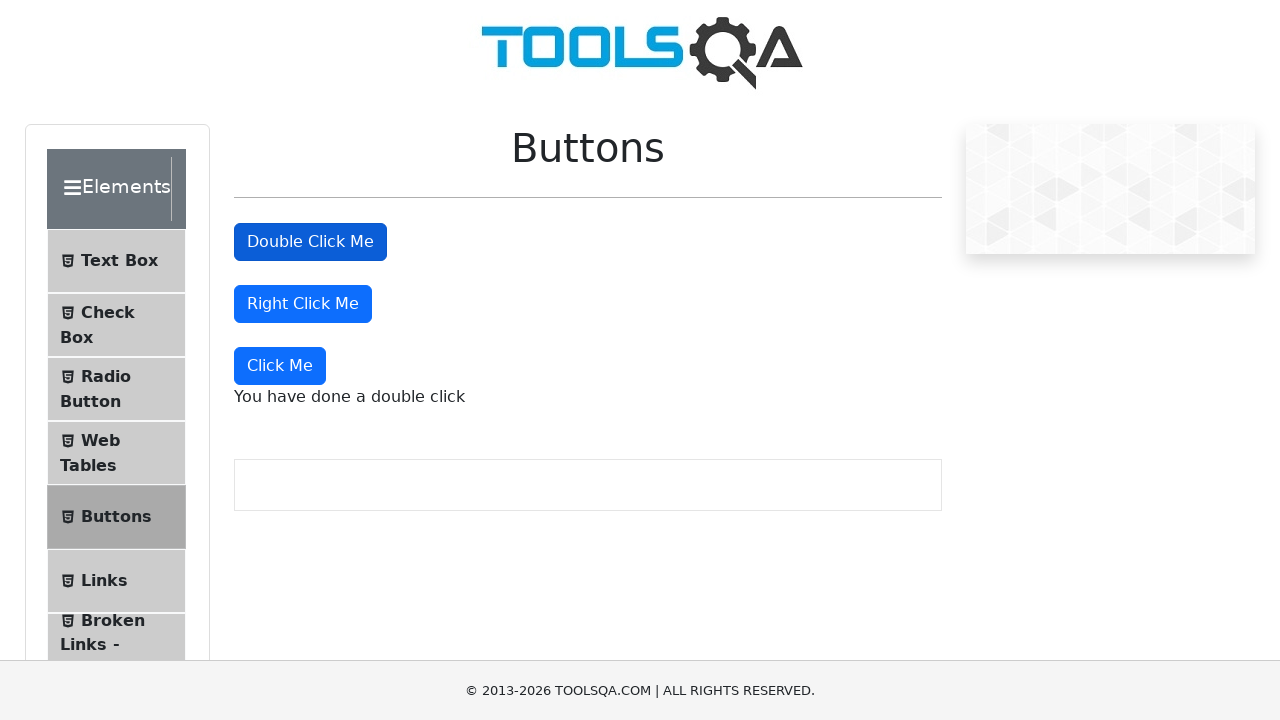

Verified double click message text: 'You have done a double click'
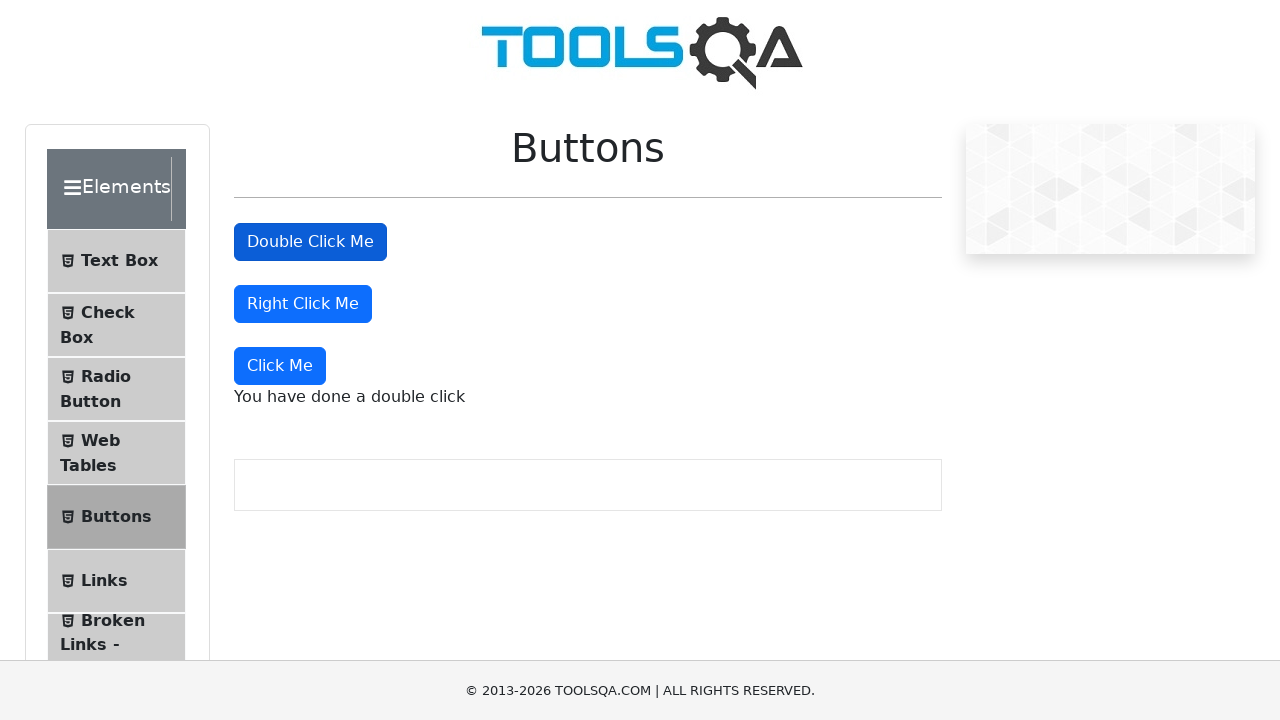

Right-clicked the right click button at (303, 304) on #rightClickBtn
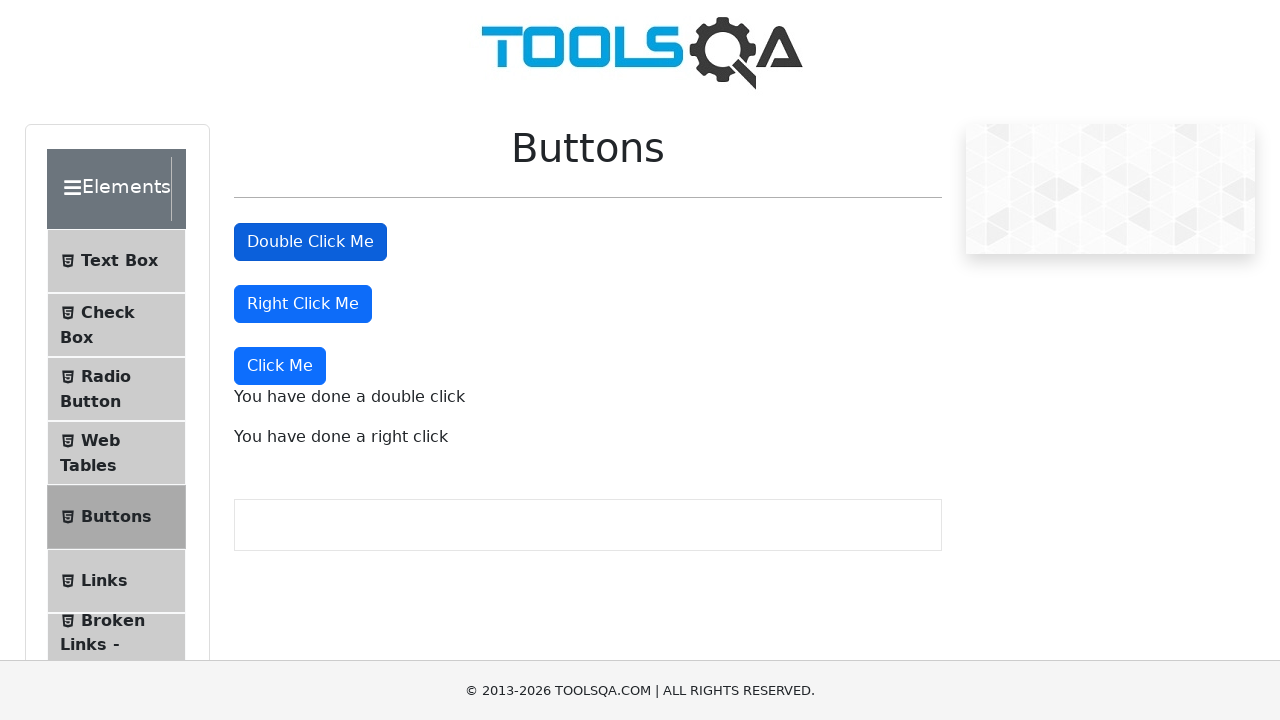

Right click message appeared
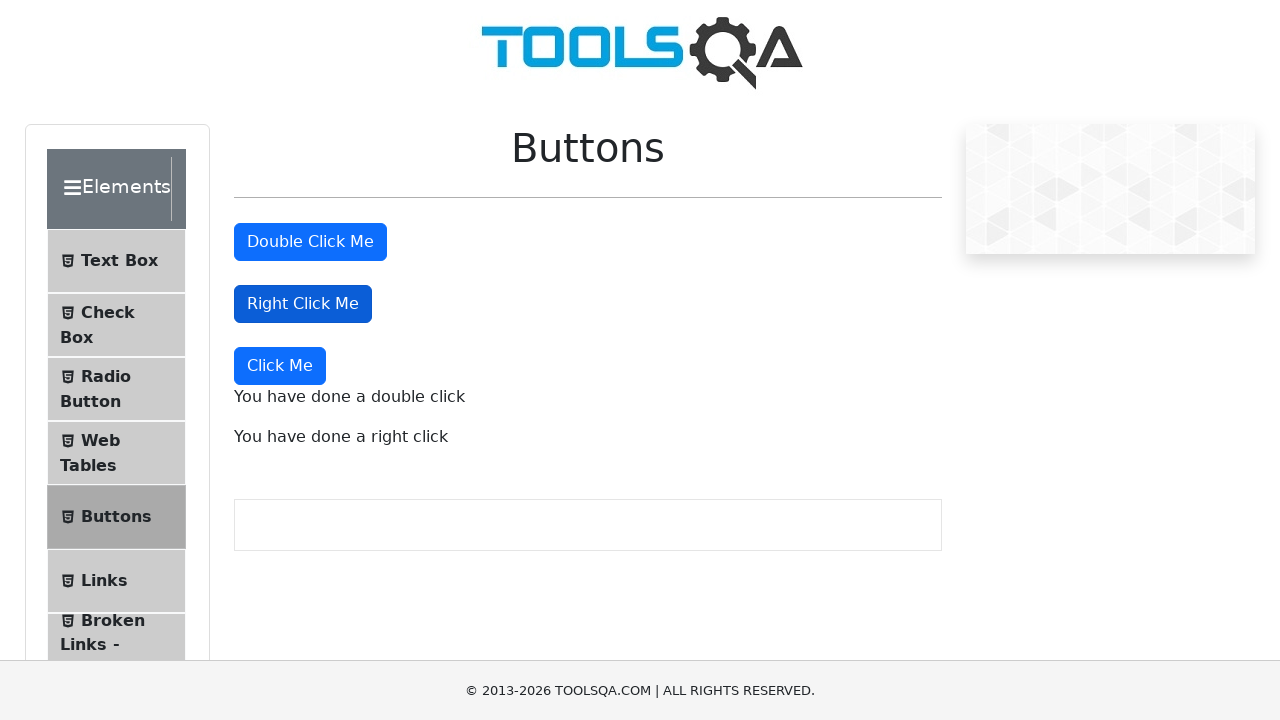

Verified right click message text: 'You have done a right click'
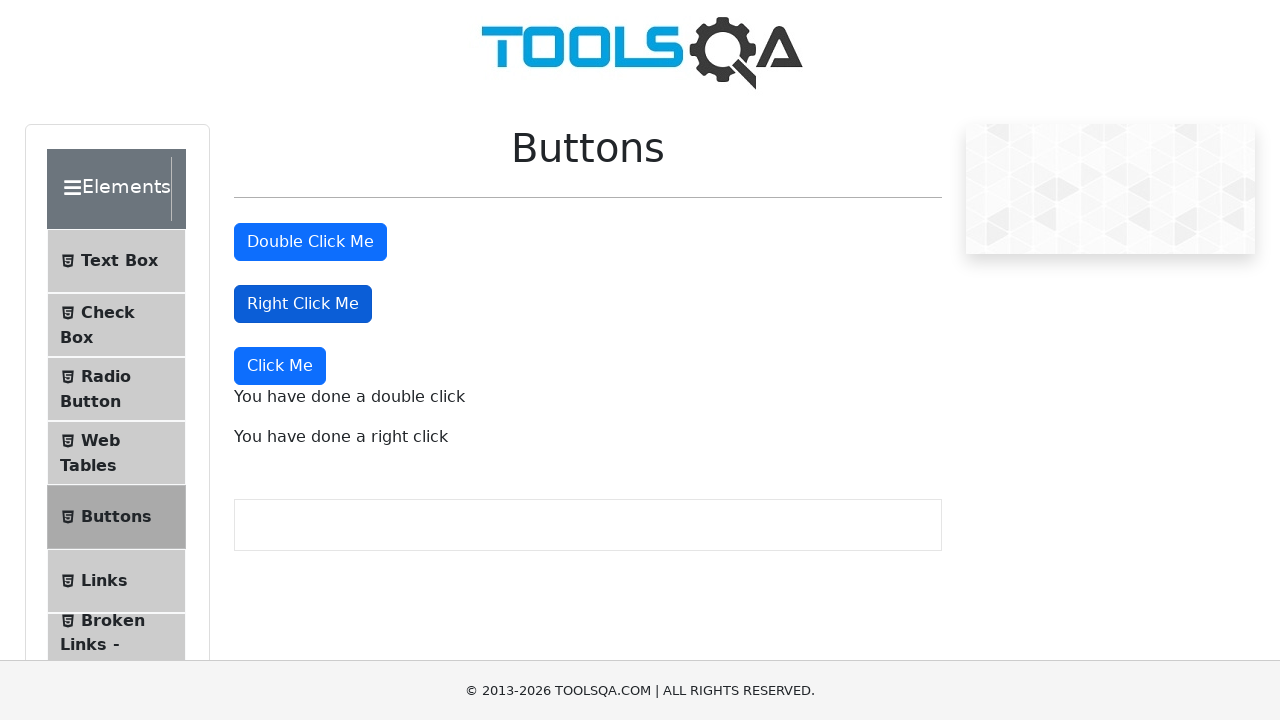

Clicked the 'Click Me' button for dynamic click at (280, 366) on xpath=//button[text()='Click Me']
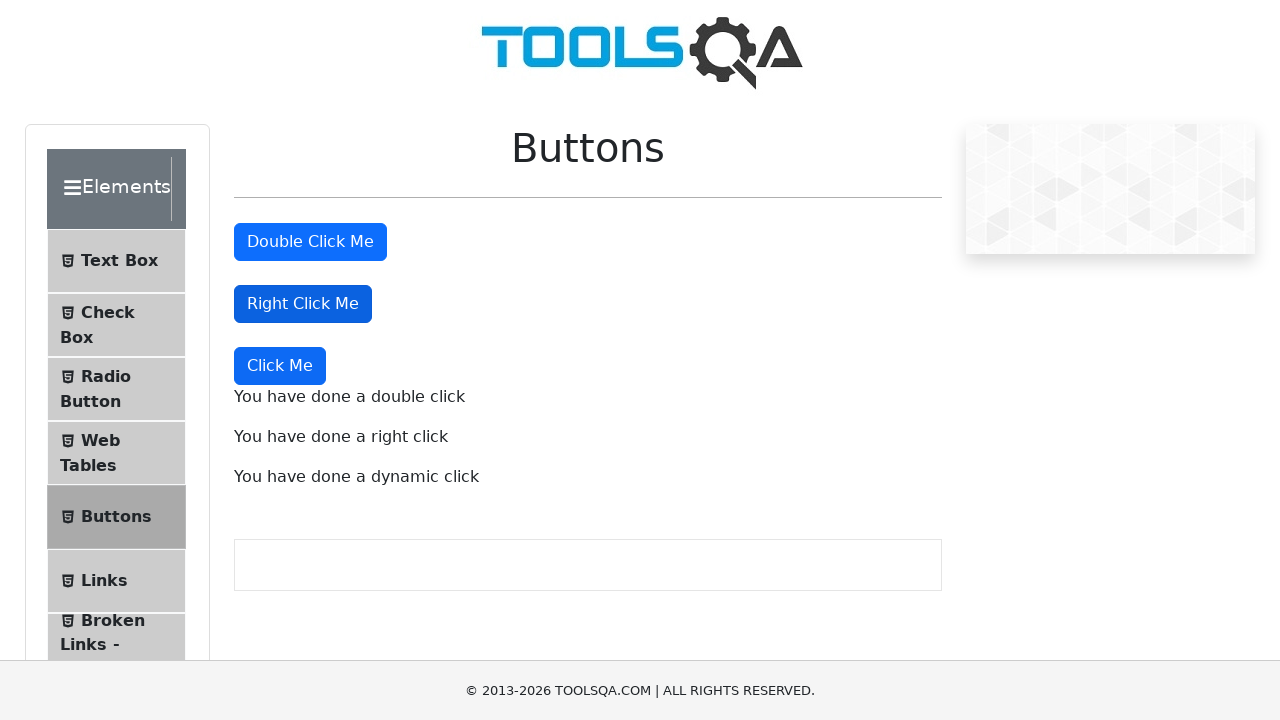

Dynamic click message appeared
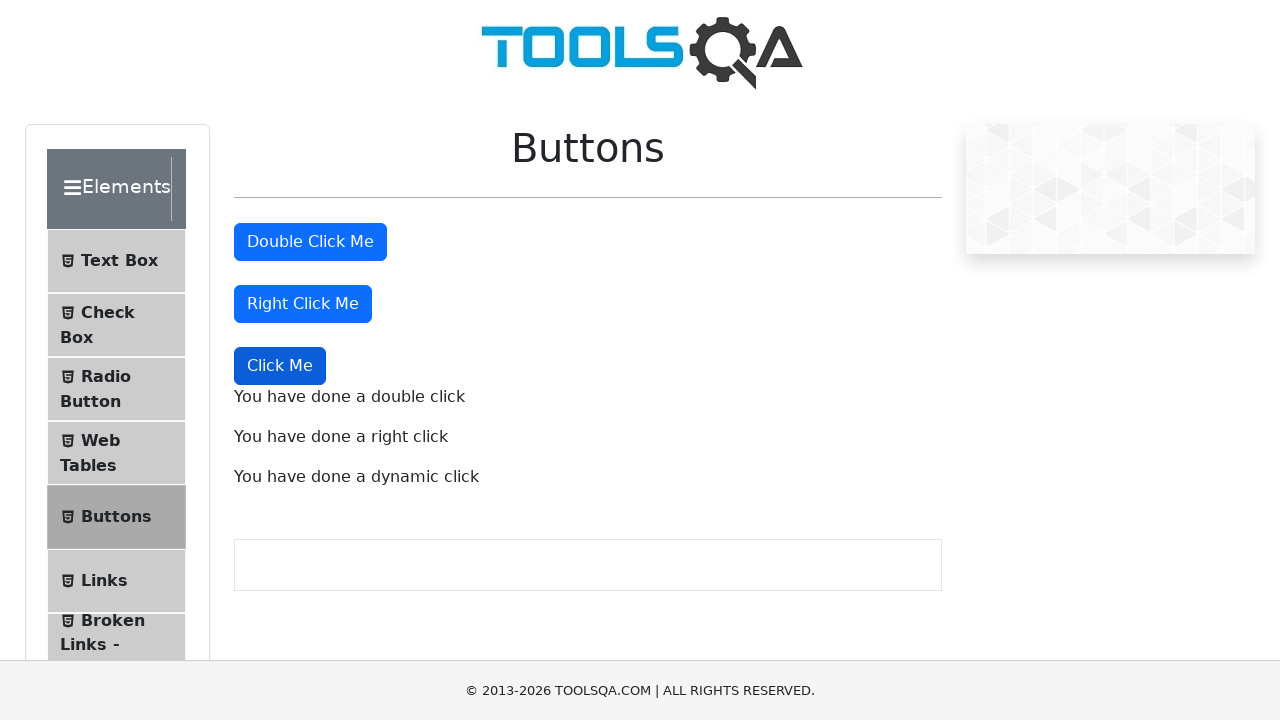

Verified dynamic click message text: 'You have done a dynamic click'
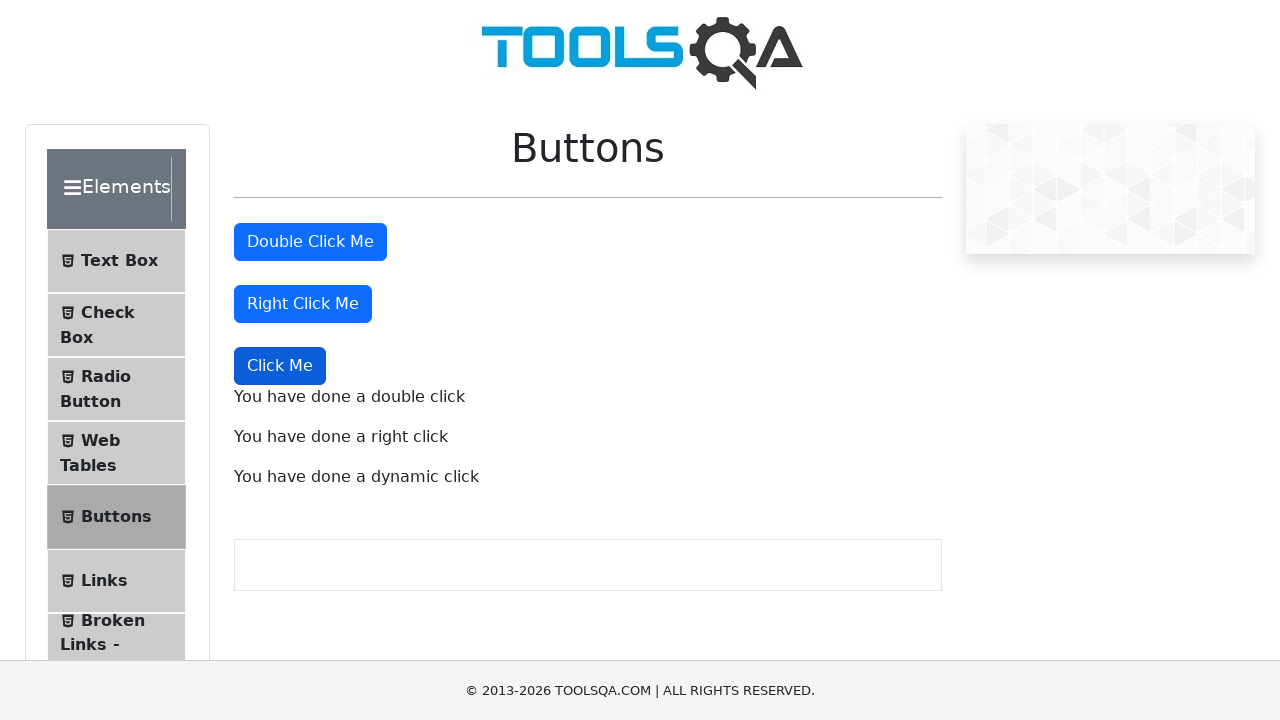

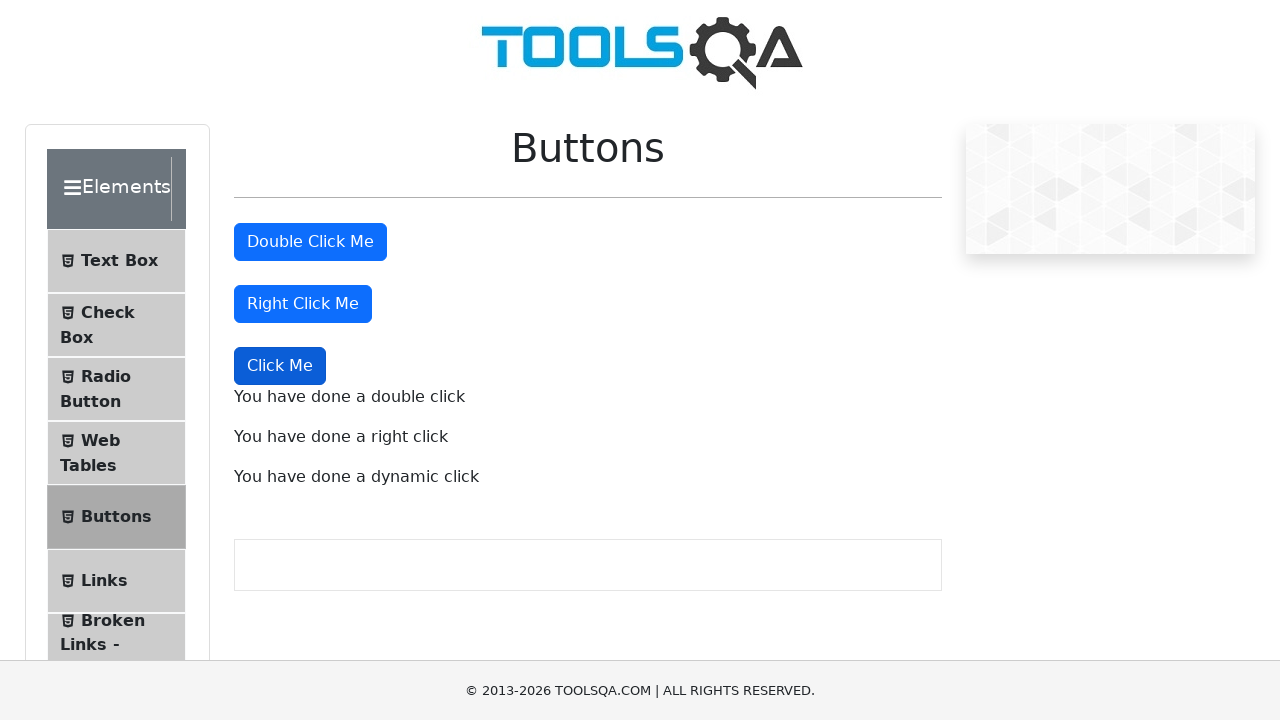